Tests checkbox interaction by clicking it twice to toggle its state and verify selection status

Starting URL: https://training-support.net/webelements/dynamic-controls

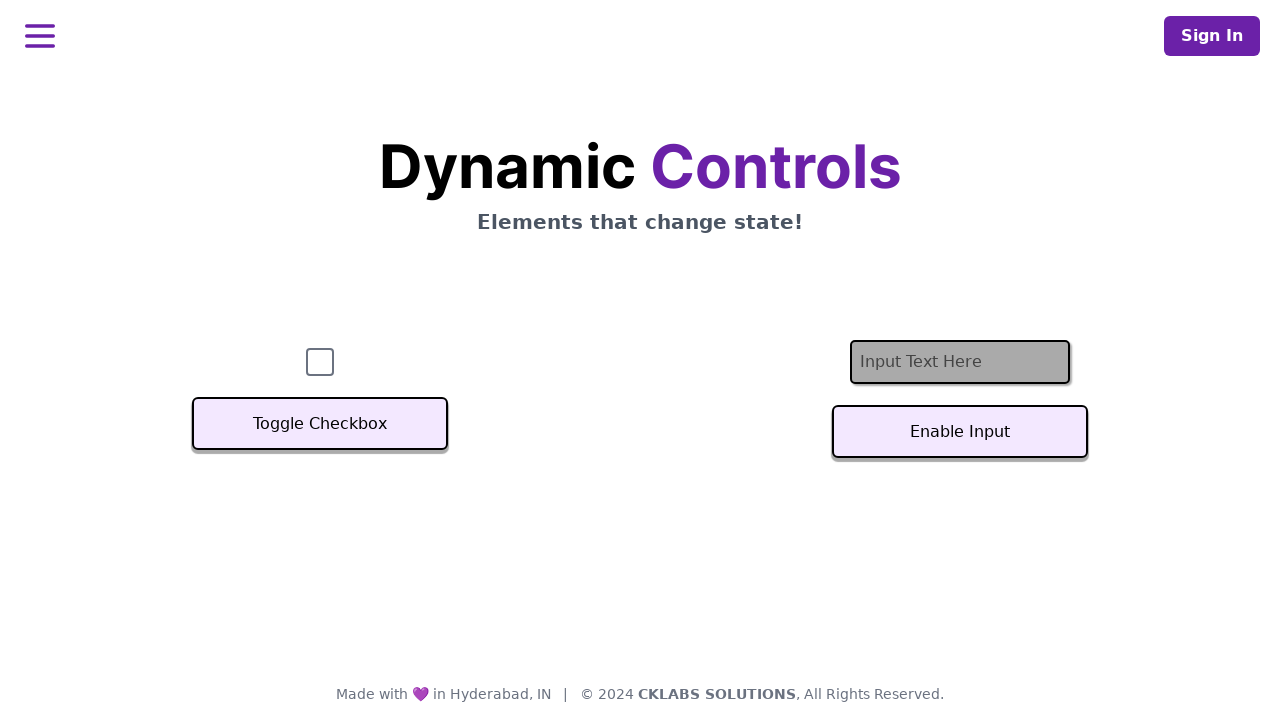

Navigated to dynamic controls page
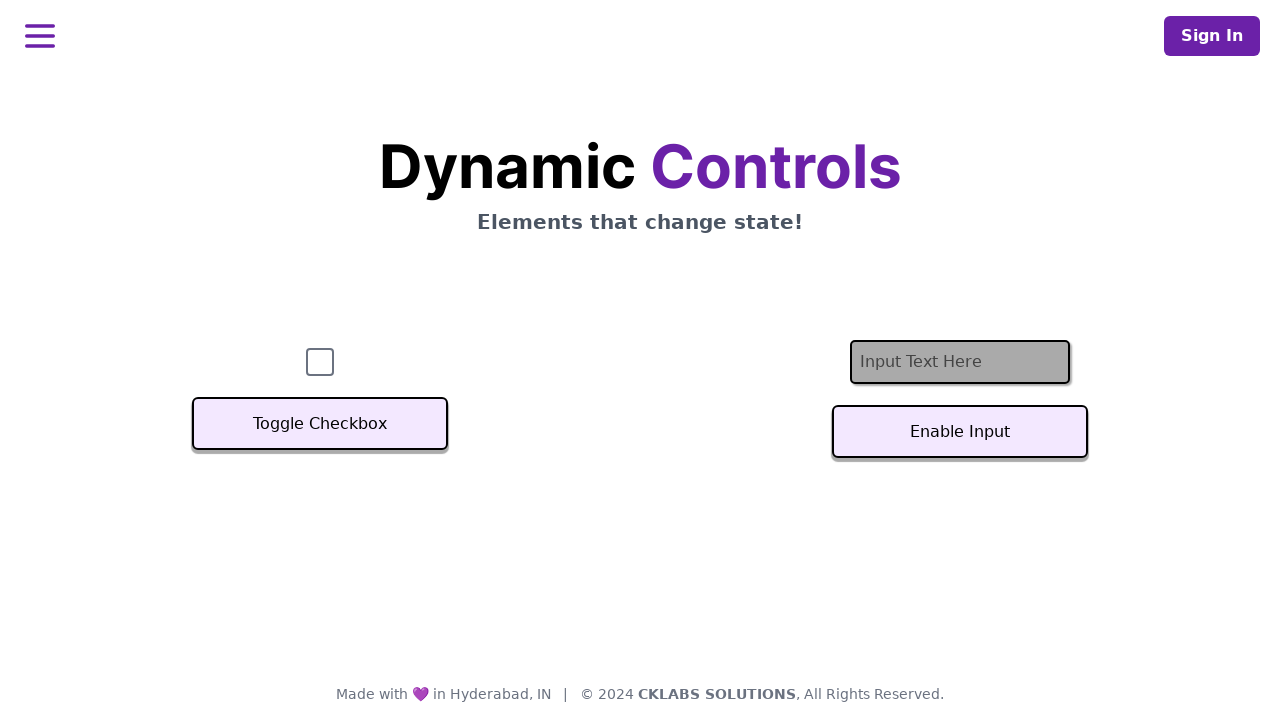

Clicked checkbox to select it at (320, 362) on #checkbox
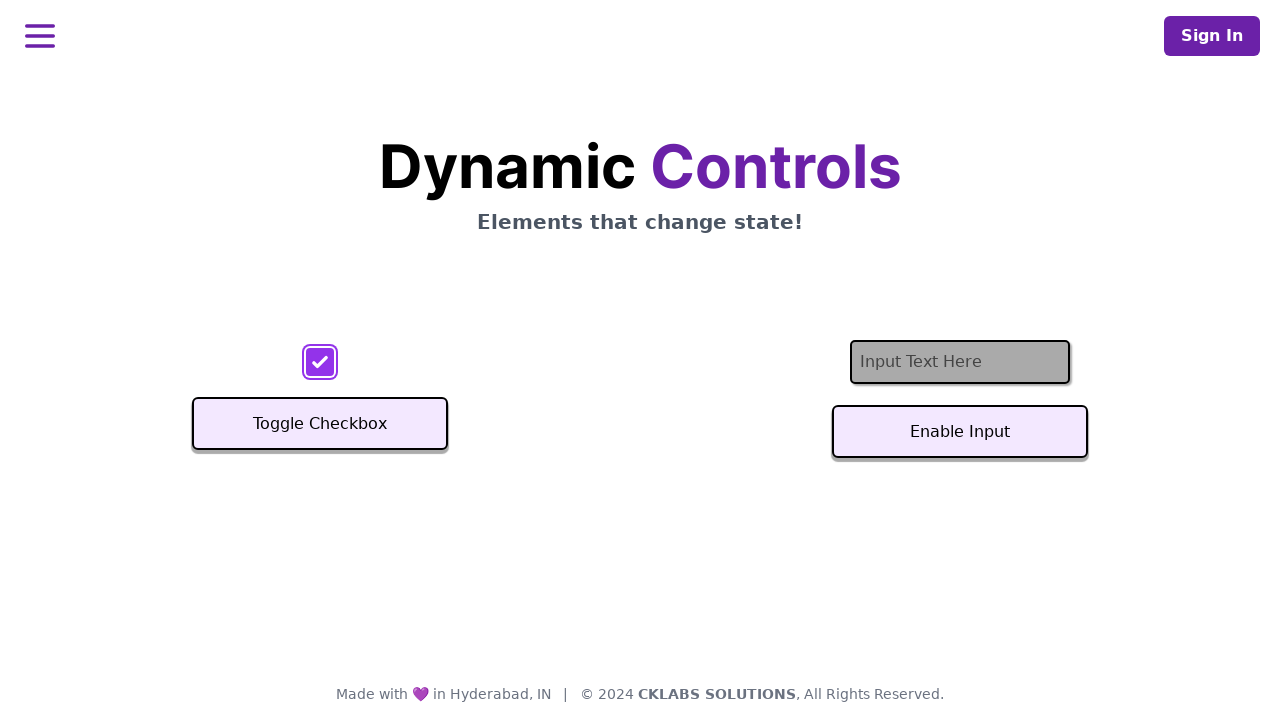

Clicked checkbox again to deselect it at (320, 362) on #checkbox
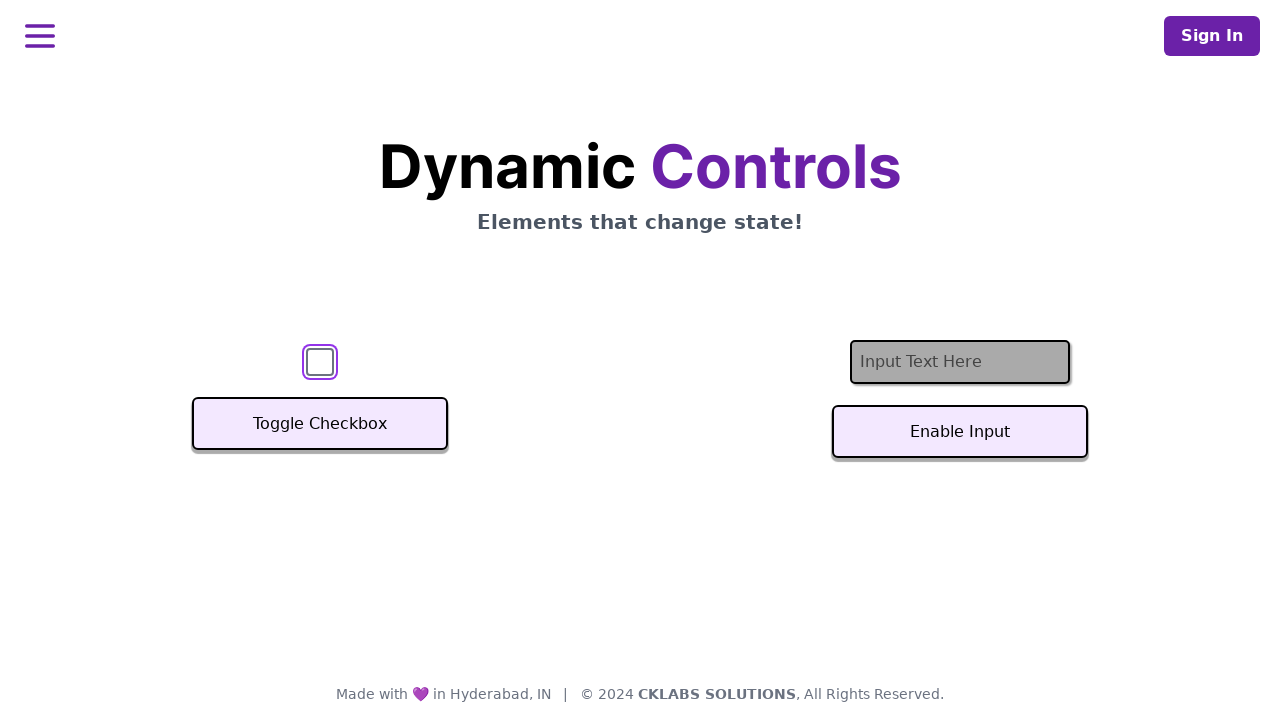

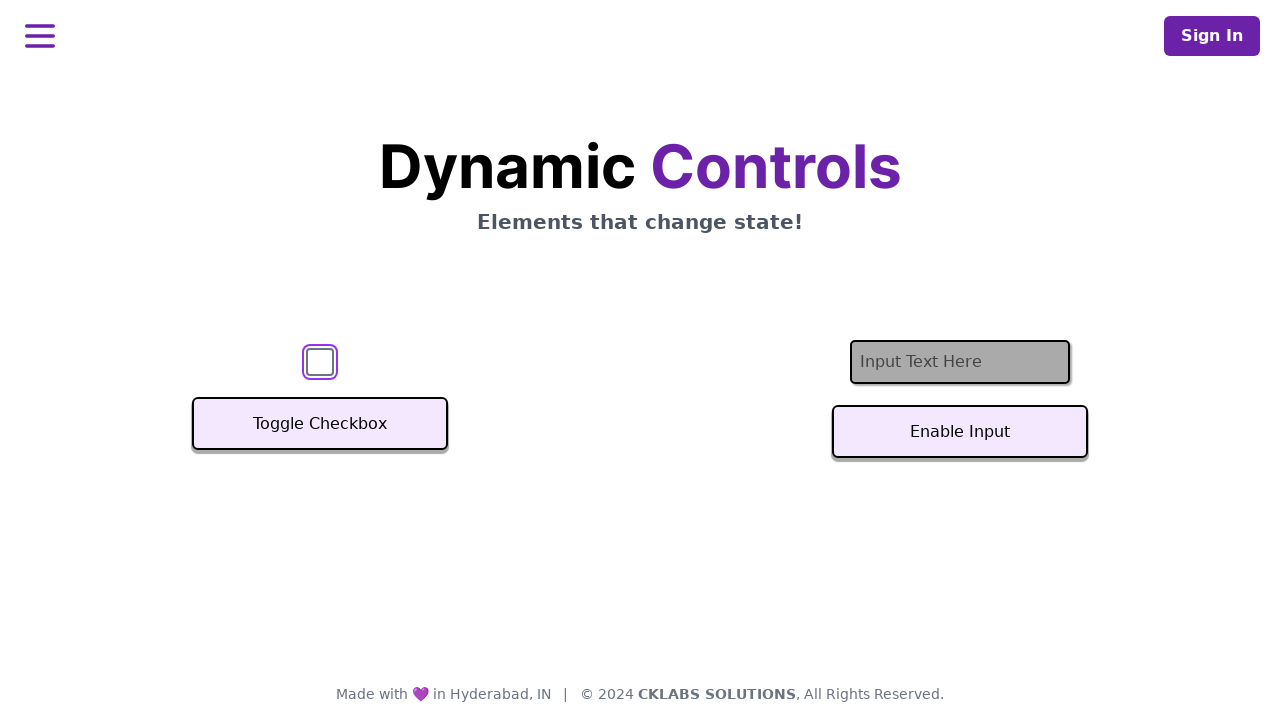